Navigates to the Spinner component page and verifies the h1 heading text

Starting URL: https://flowbite-svelte.com/spinner

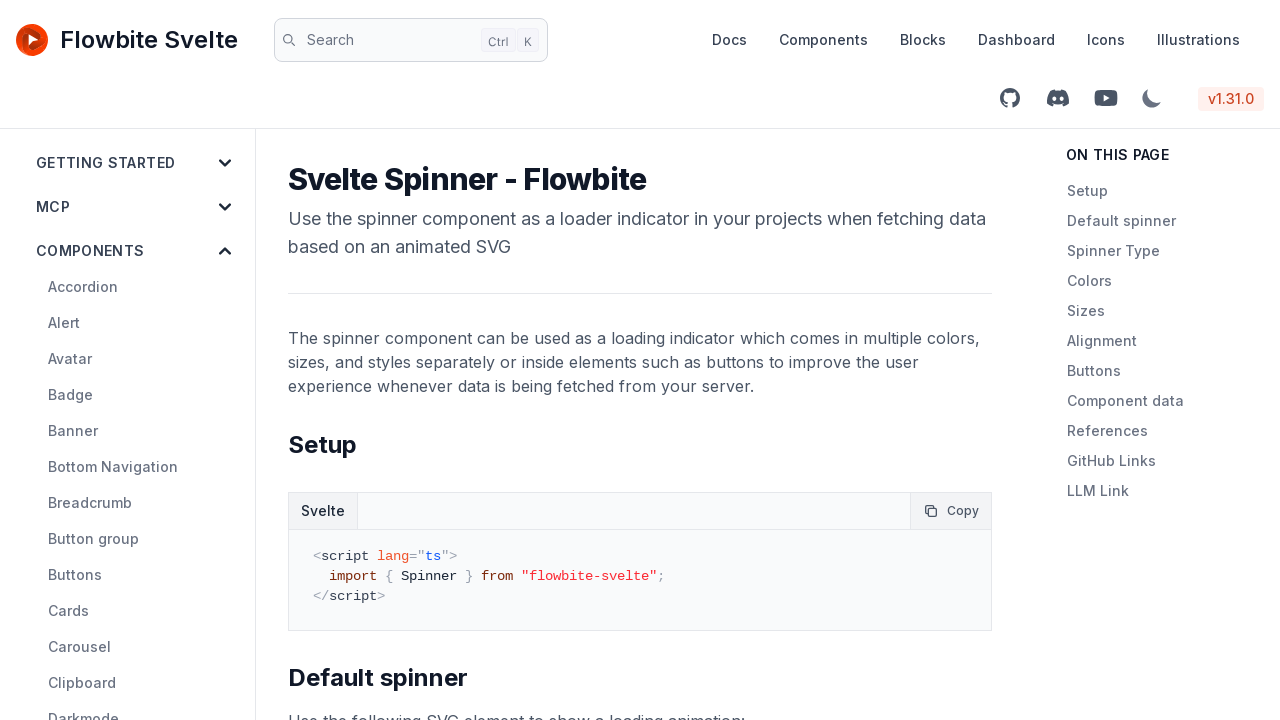

Navigated to Spinner component page
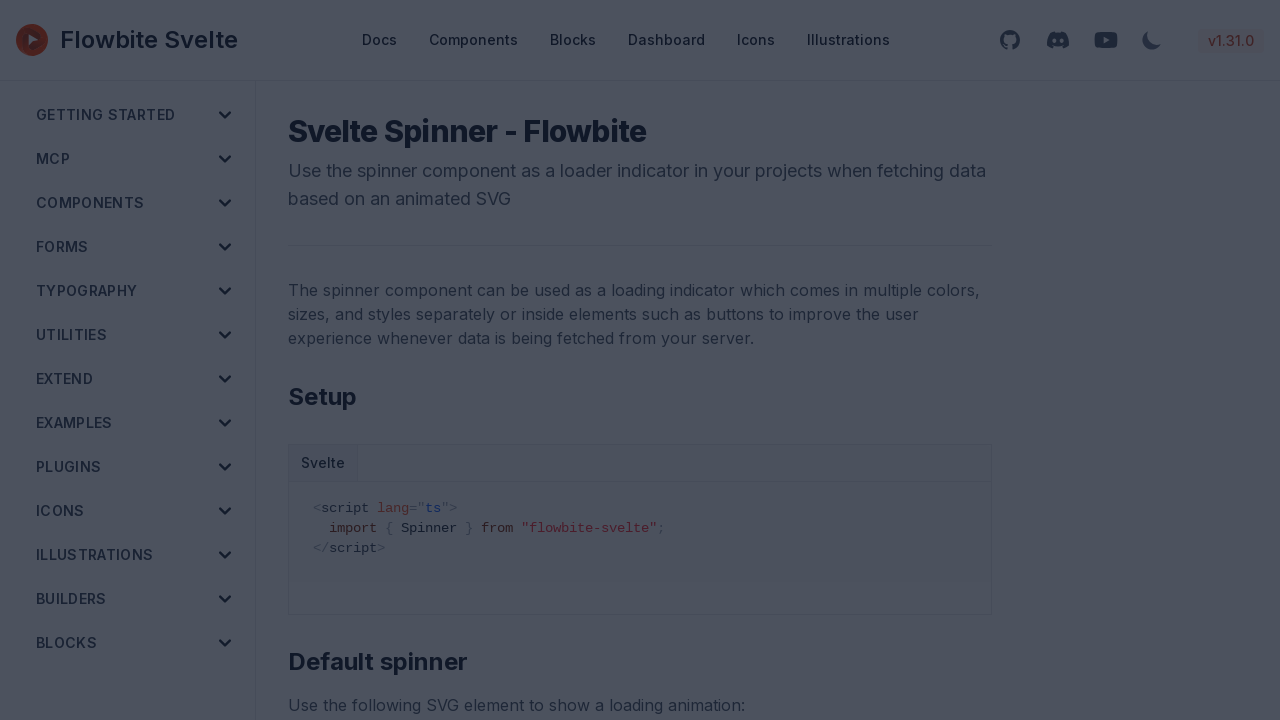

H1 heading element became visible
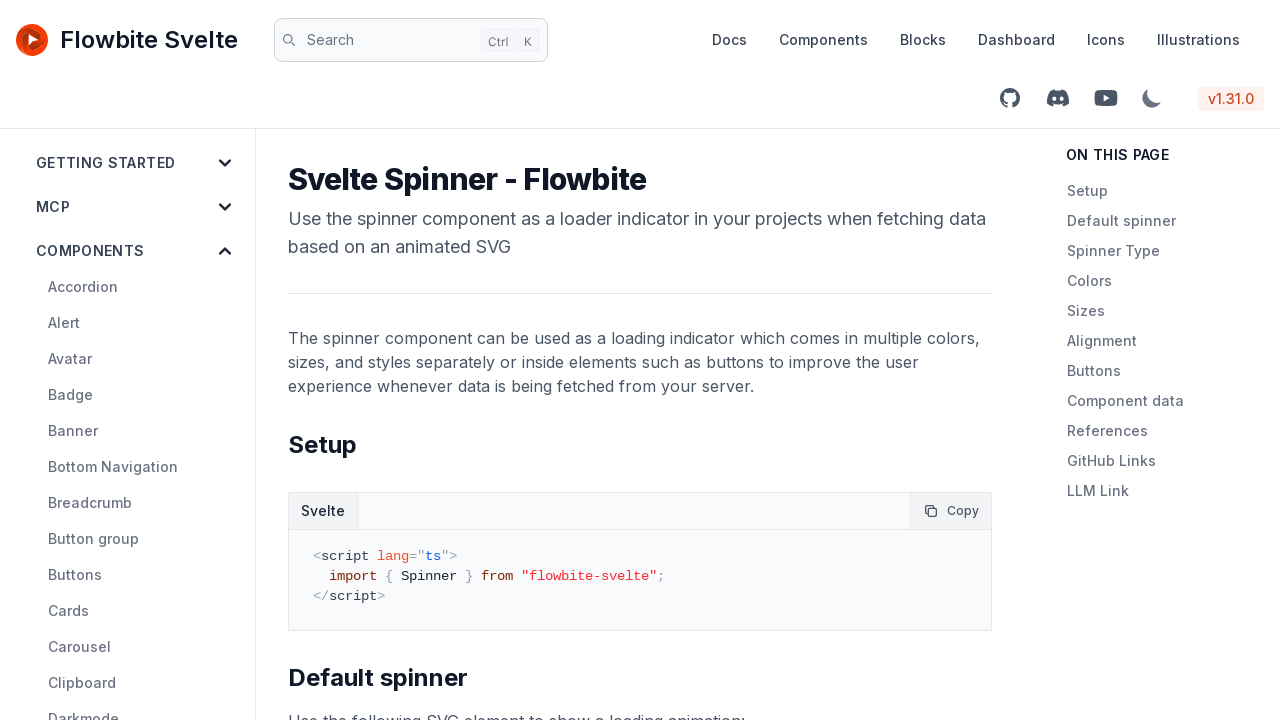

Verified h1 text content equals 'Svelte Spinner - Flowbite'
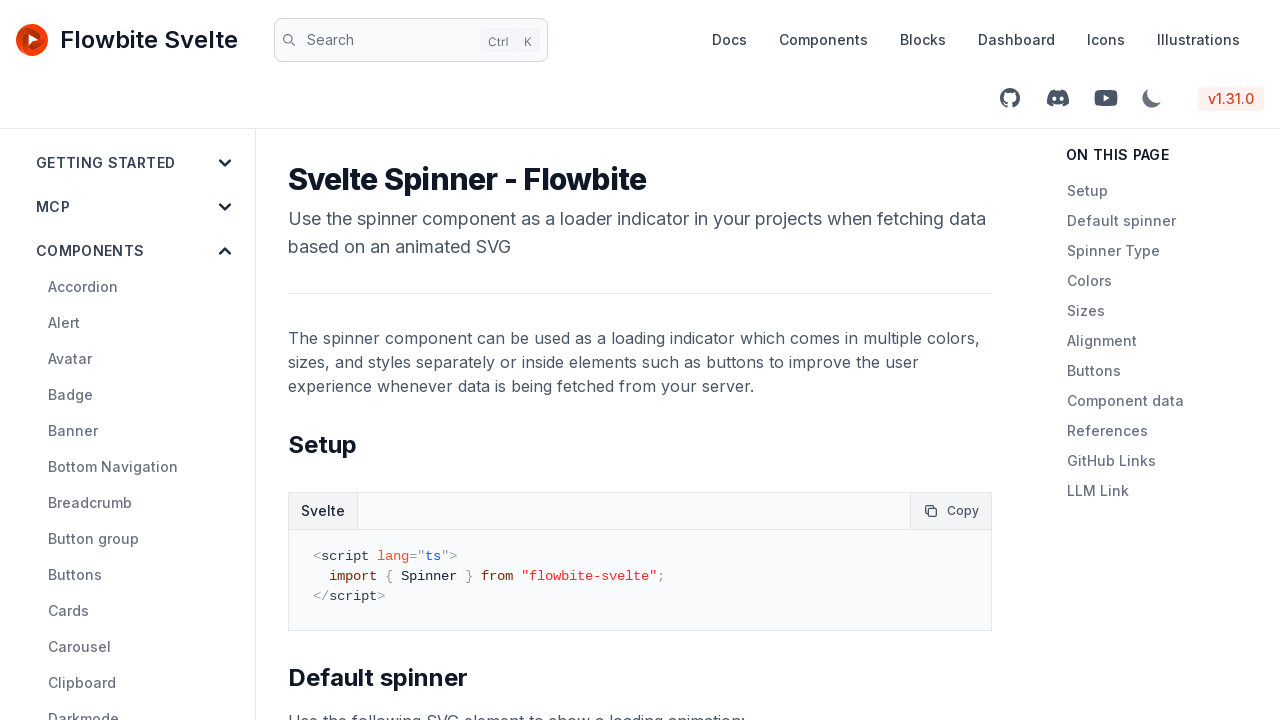

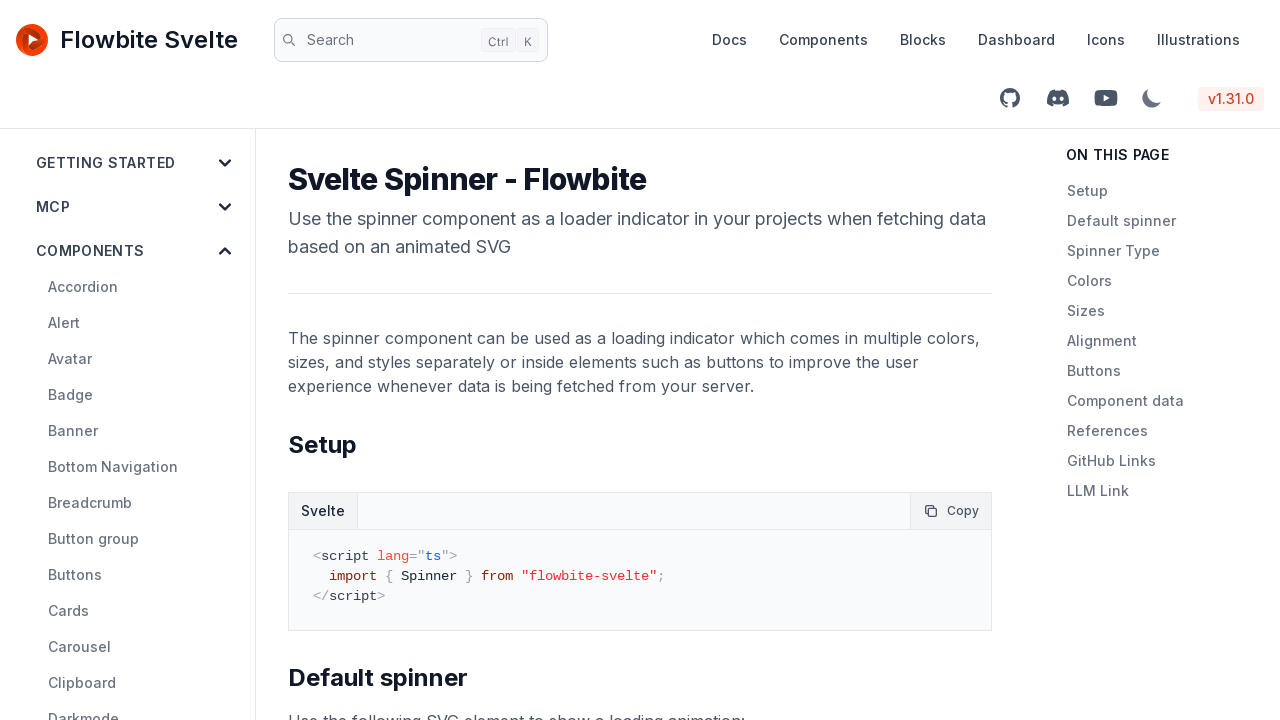